Tests right-click button functionality by performing a context click and verifying the success message appears

Starting URL: https://demoqa.com/buttons

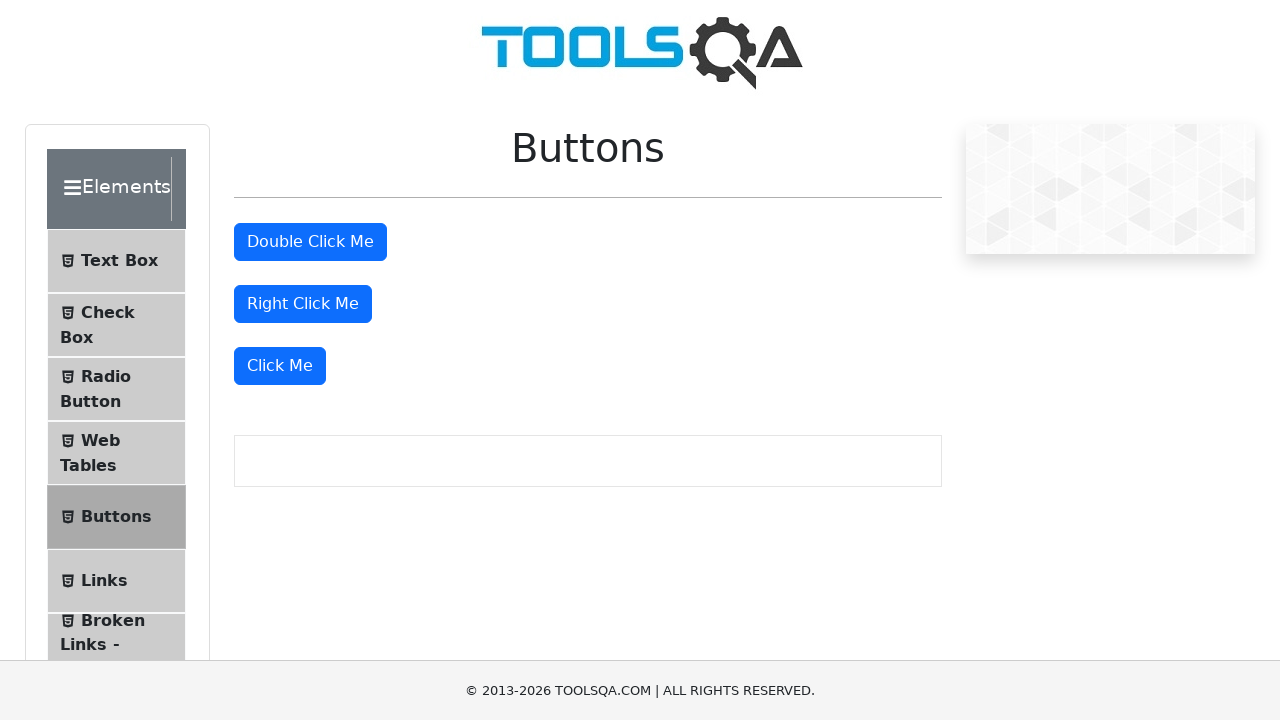

Right-clicked the right-click button at (303, 304) on #rightClickBtn
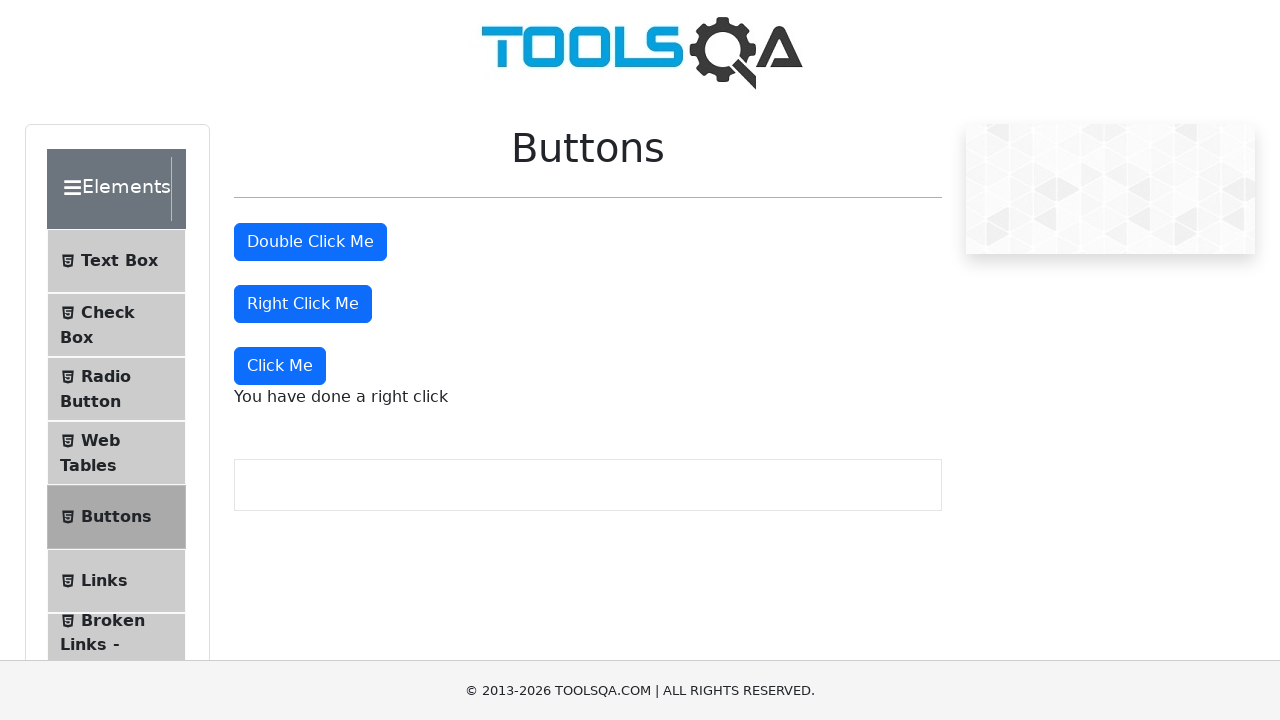

Success message appeared after right-click
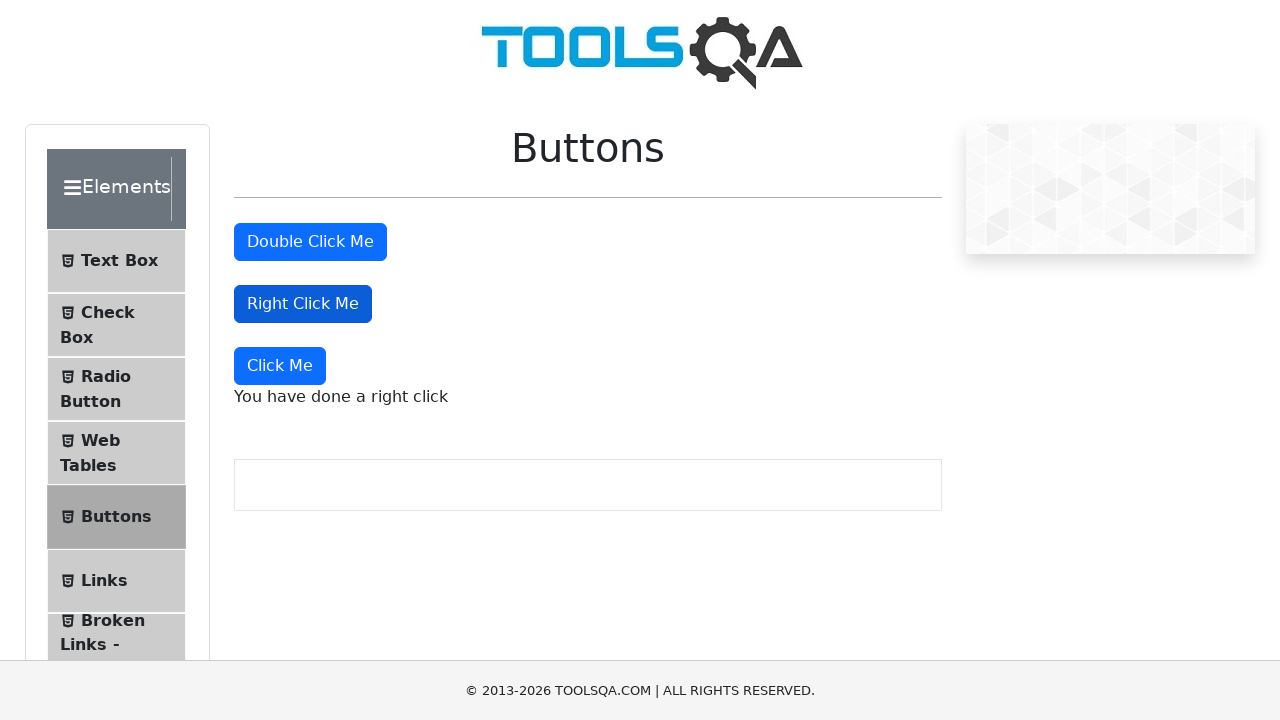

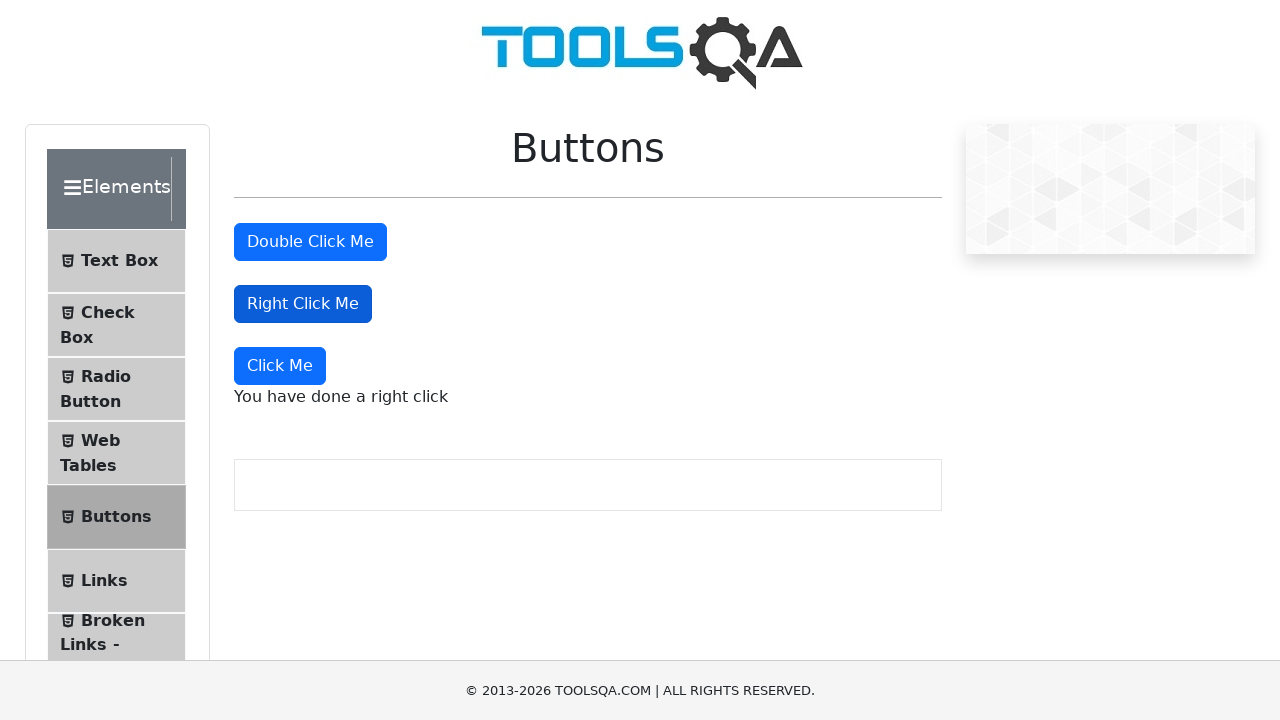